Tests basic search functionality by searching for a specific laptop product on gearvn.com

Starting URL: https://gearvn.com/

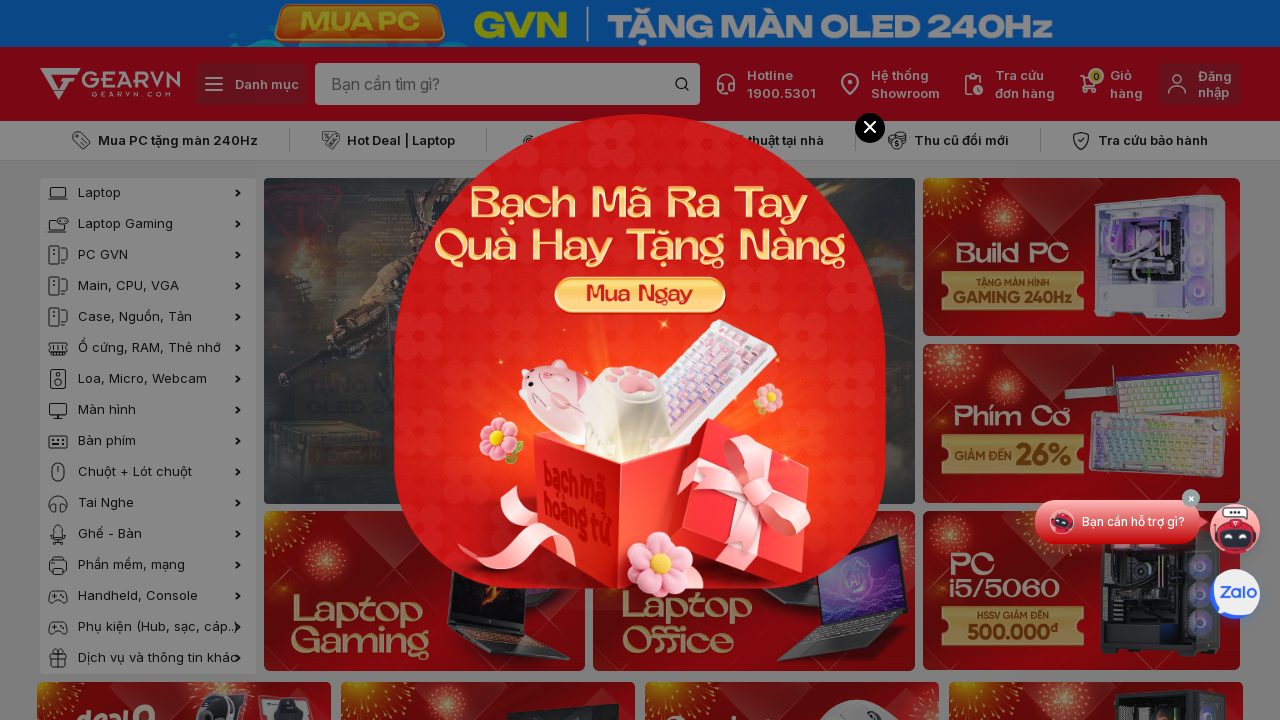

Filled search field with 'Laptop gaming Acer Predator Helios 18 PH18 72 908N' on input[name='q'], input[type='search'], .search-input, #search
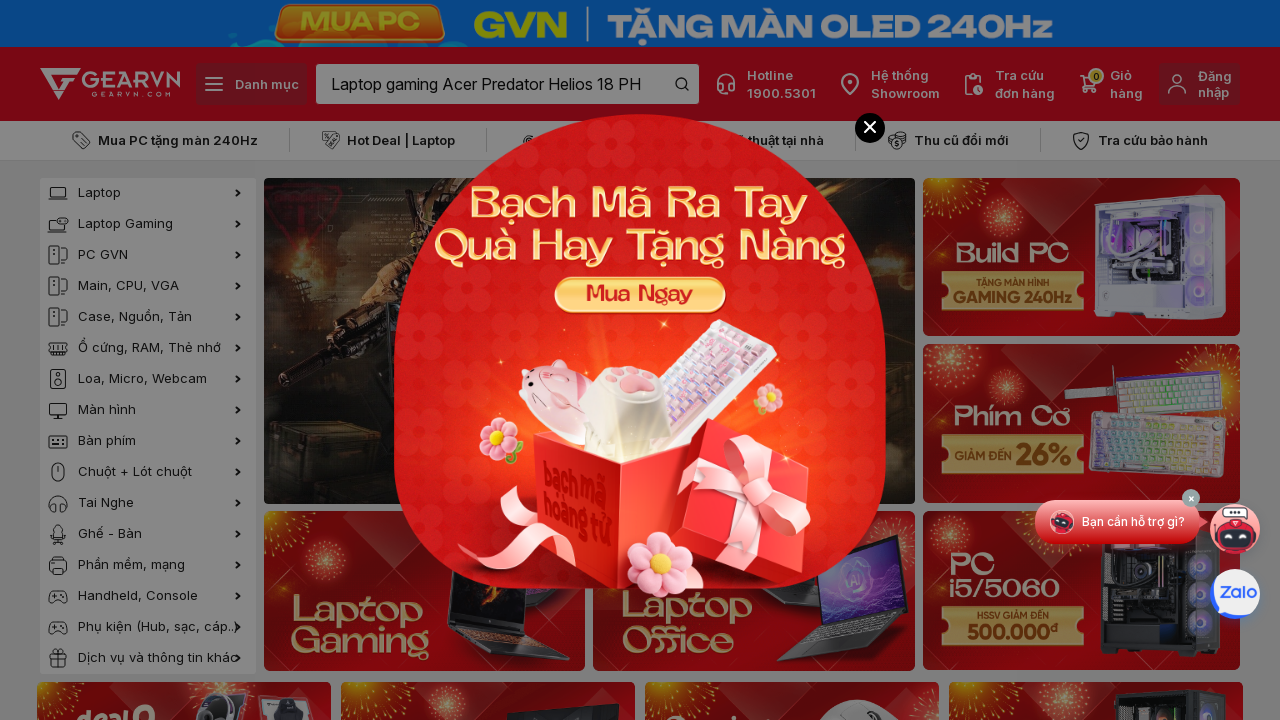

Pressed Enter to submit search query on input[name='q'], input[type='search'], .search-input, #search
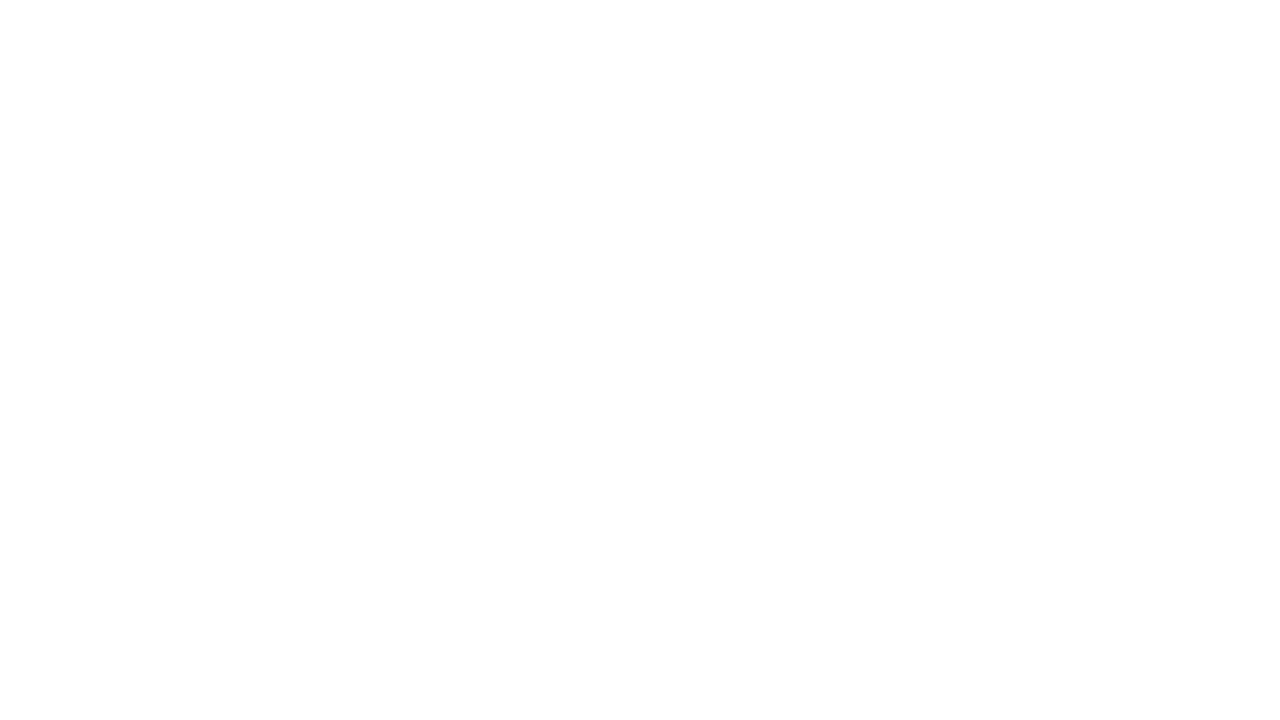

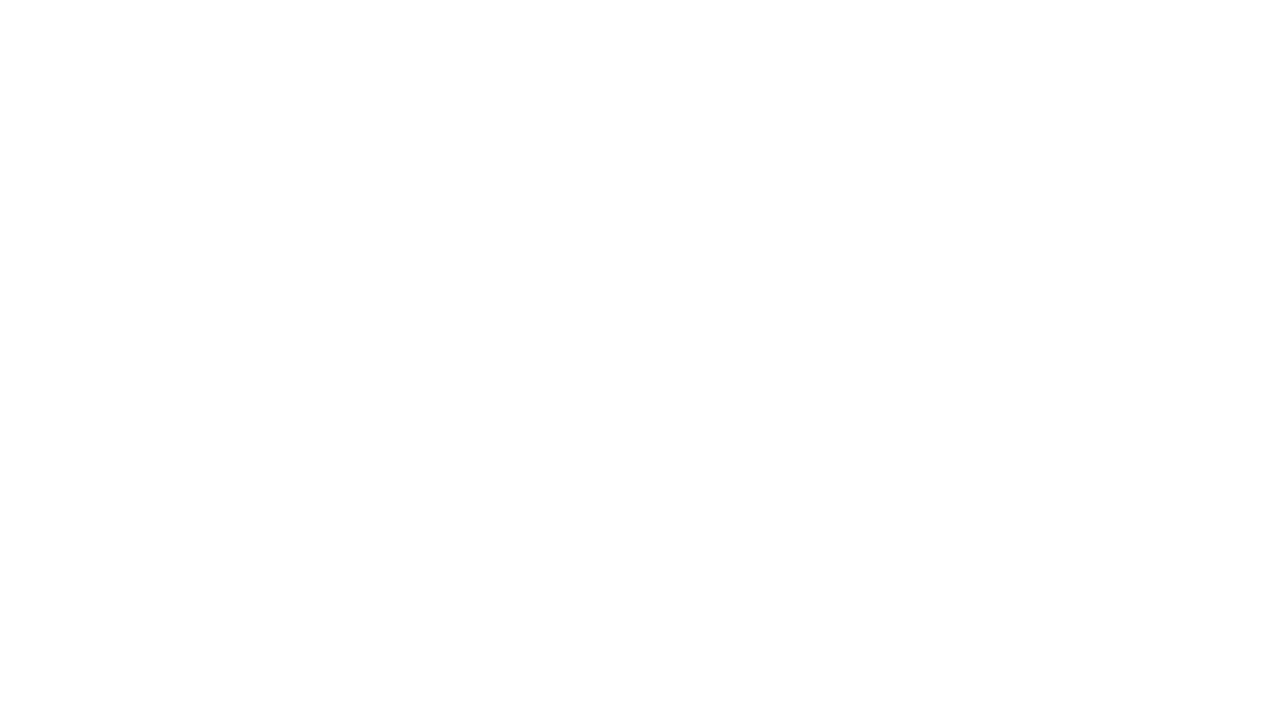